Finds and displays all H2 elements on the page

Starting URL: https://www.booking.com/

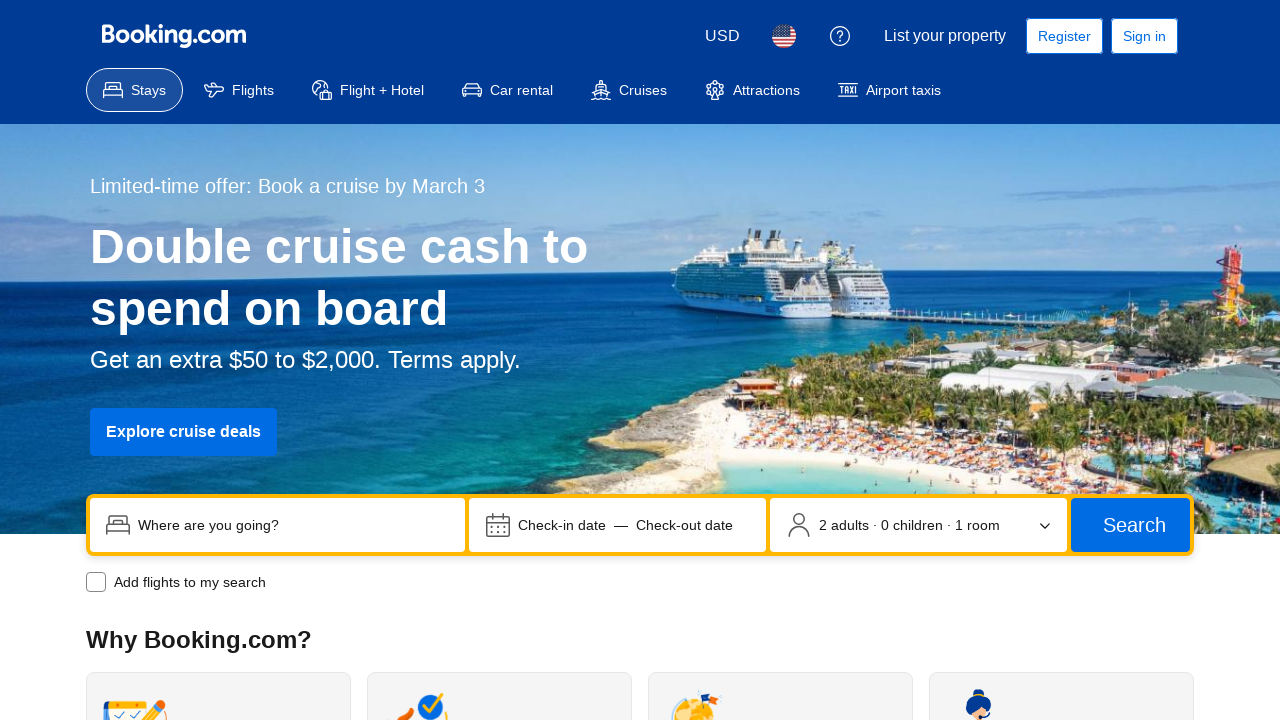

Navigated to https://www.booking.com/
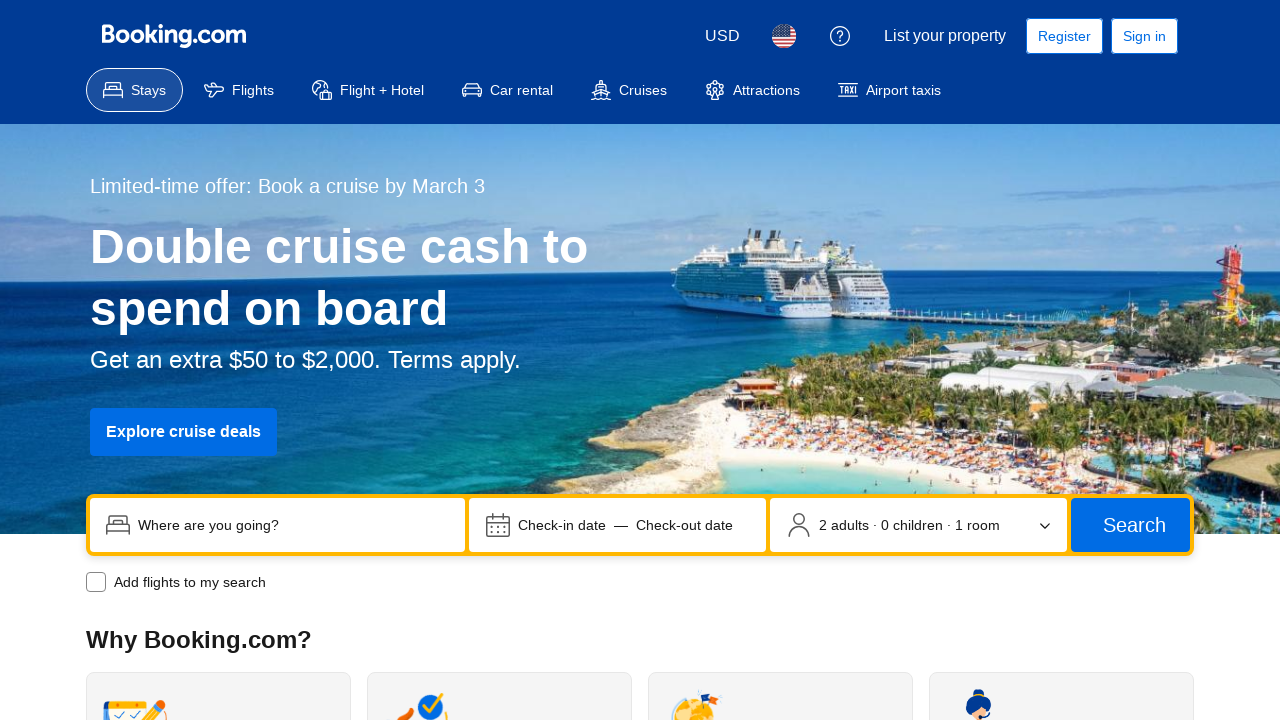

Located all H2 elements on the page
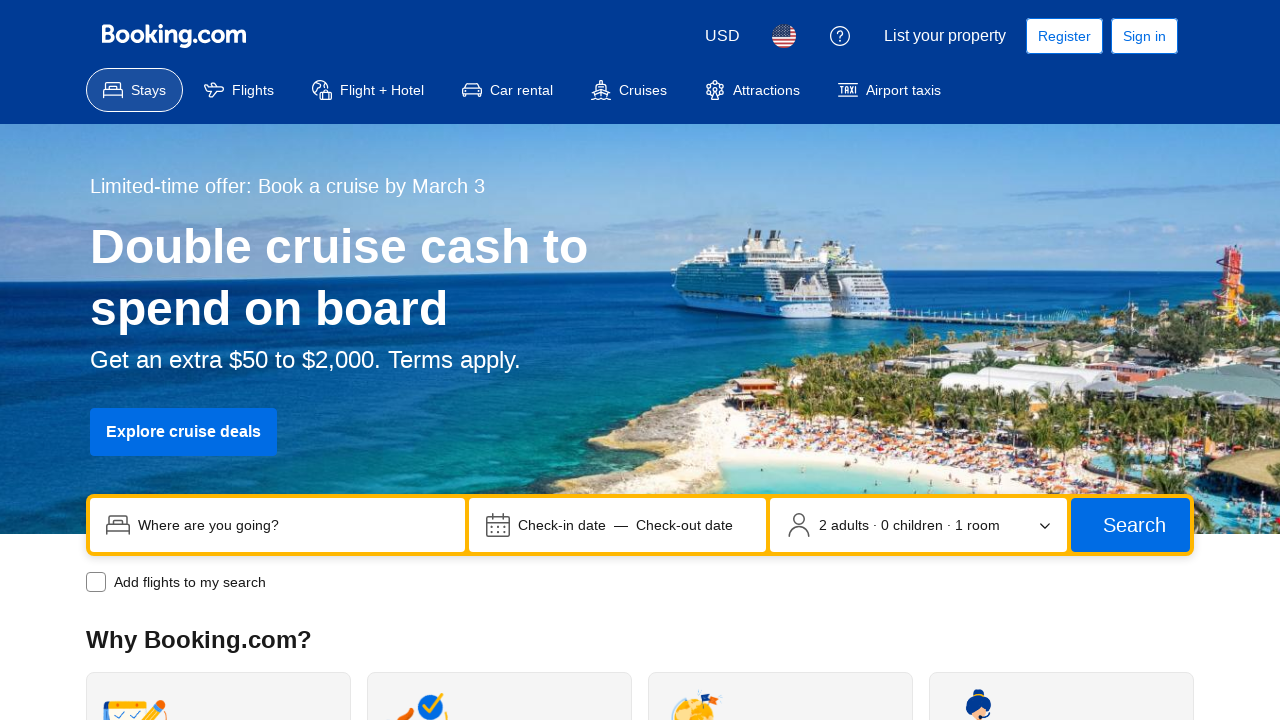

Retrieved H2 element text: Offers
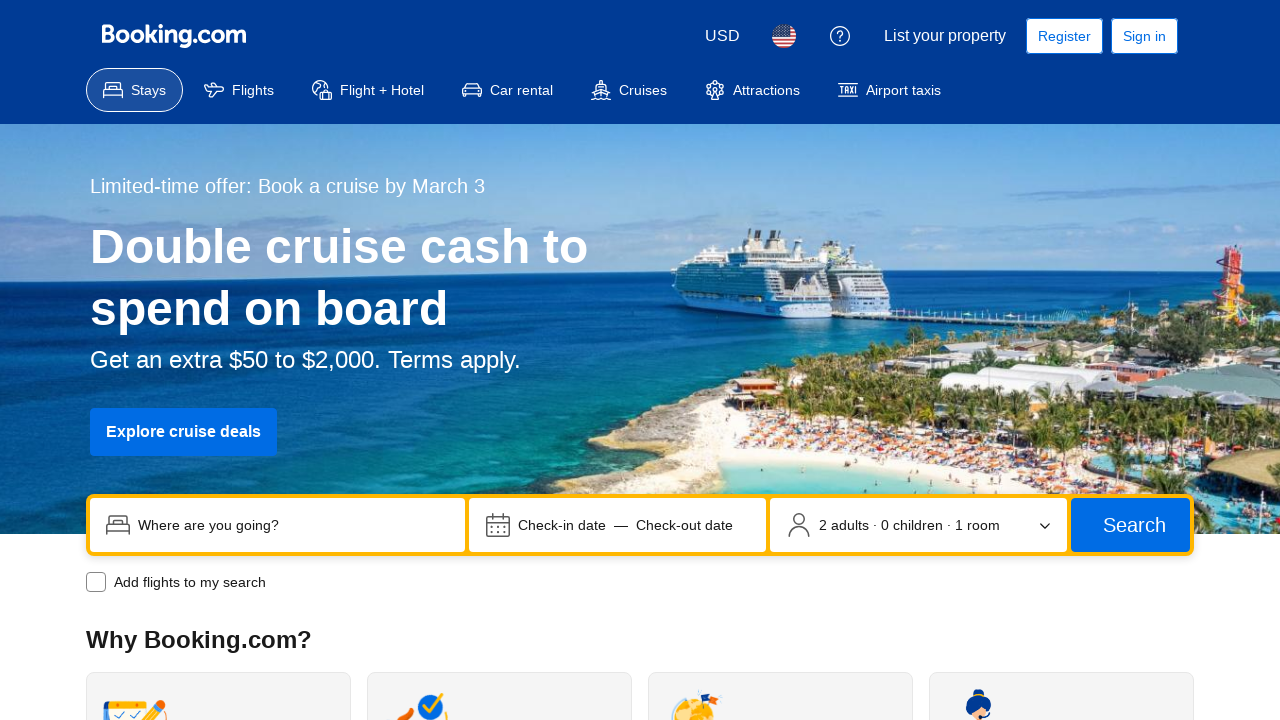

Retrieved H2 element text: Stay at our top unique properties
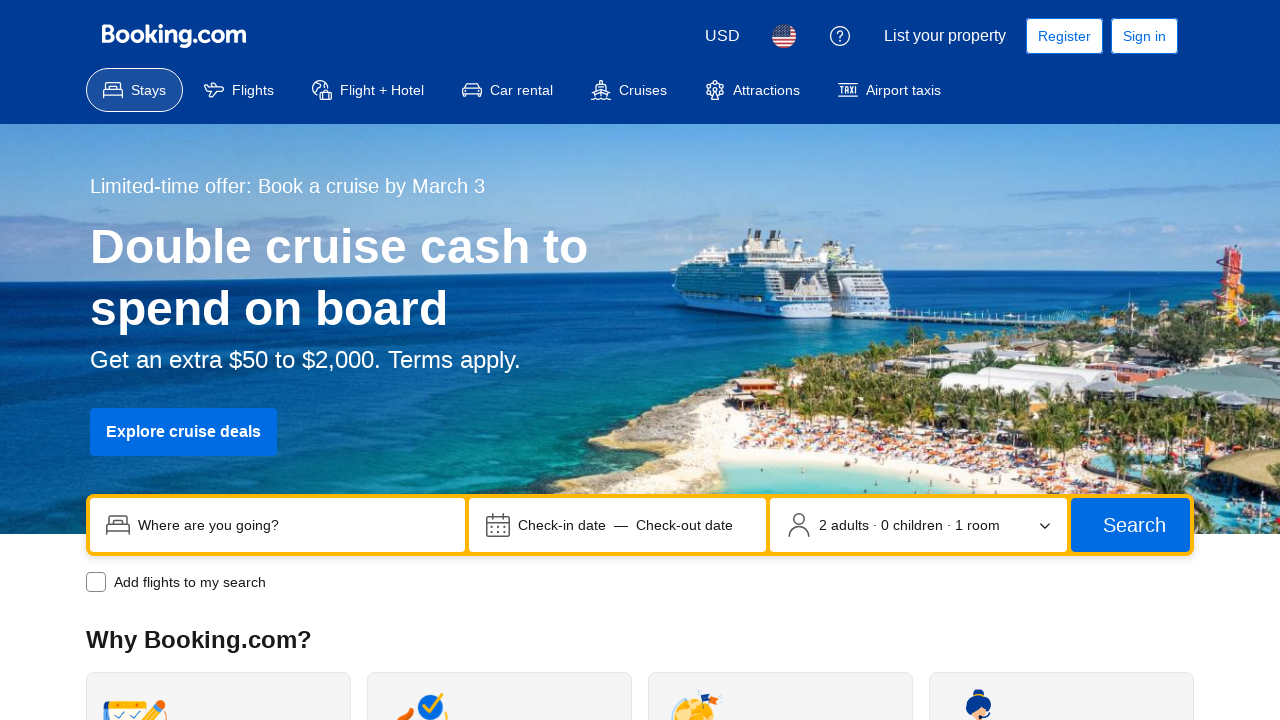

Retrieved H2 element text: Browse by property type
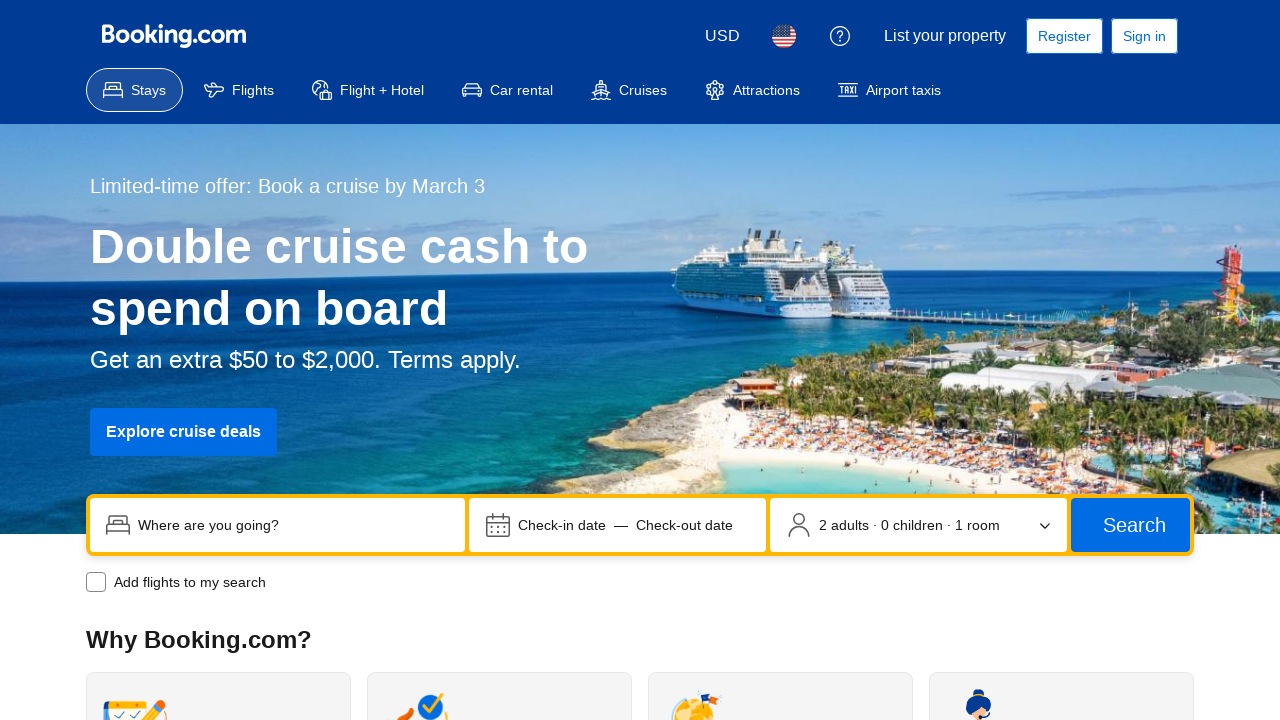

Retrieved H2 element text: Trending destinations
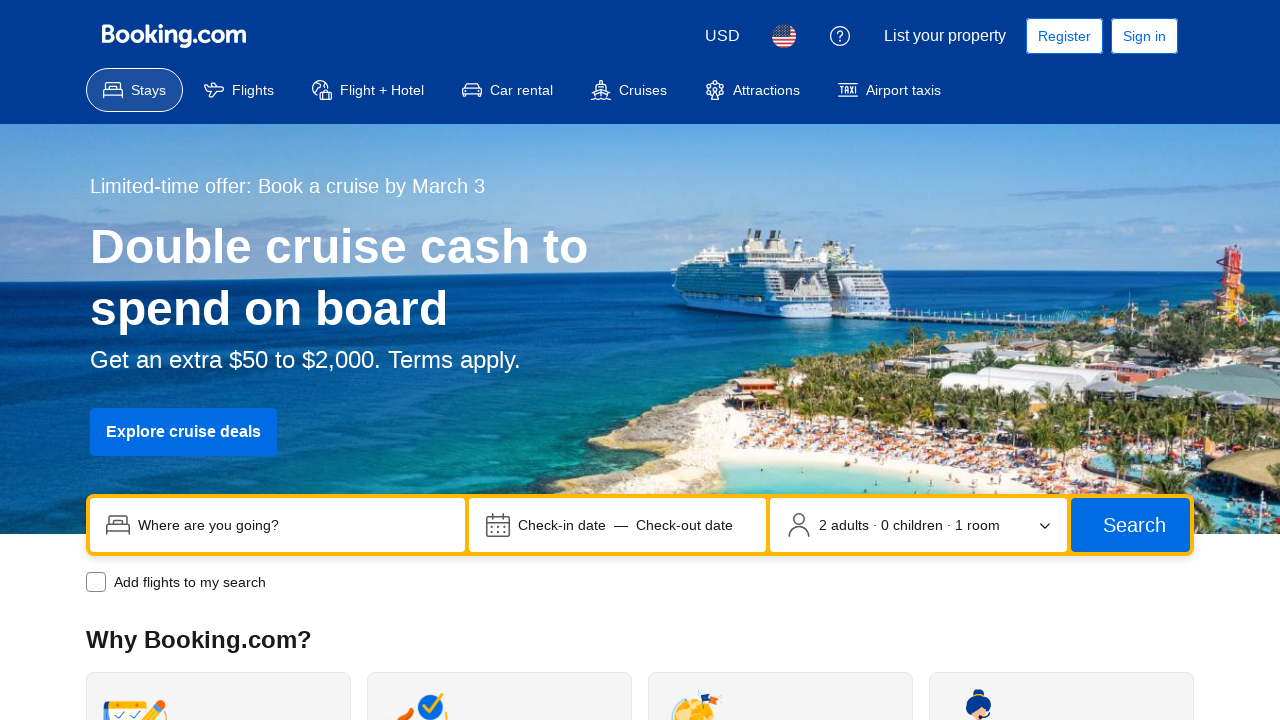

Retrieved H2 element text: Explore United States
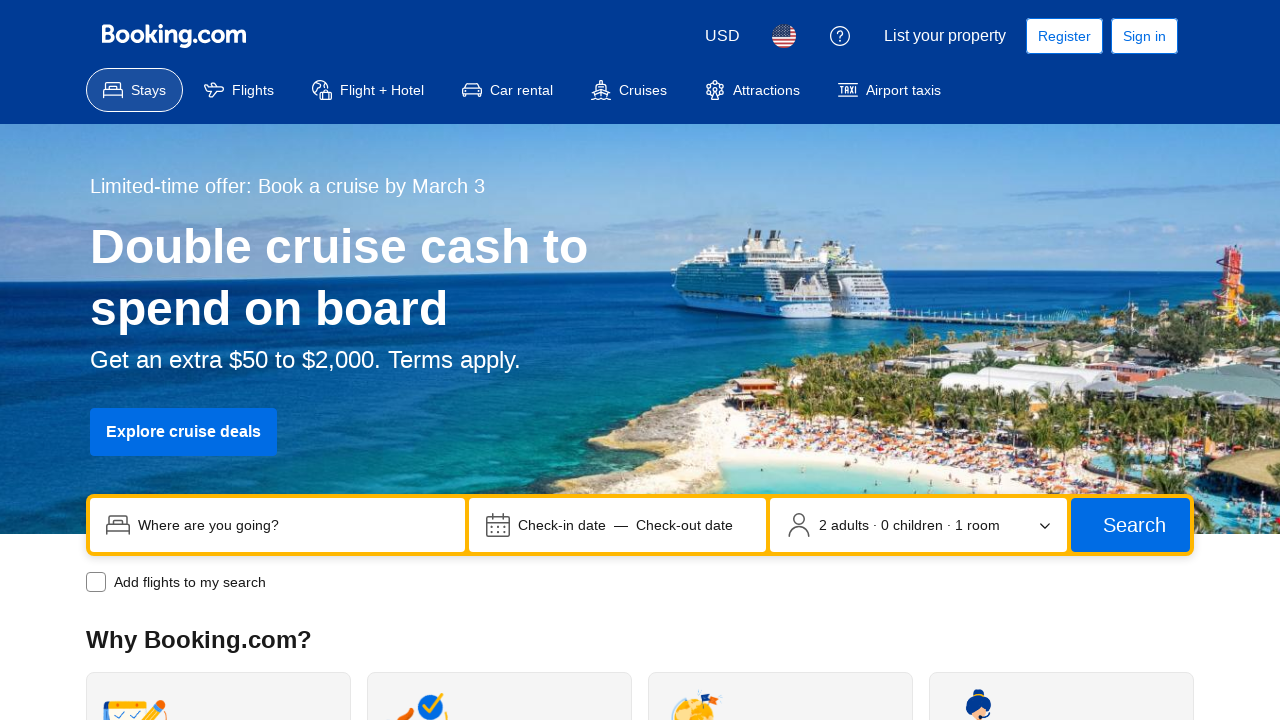

Retrieved H2 element text: Quick and easy trip planner
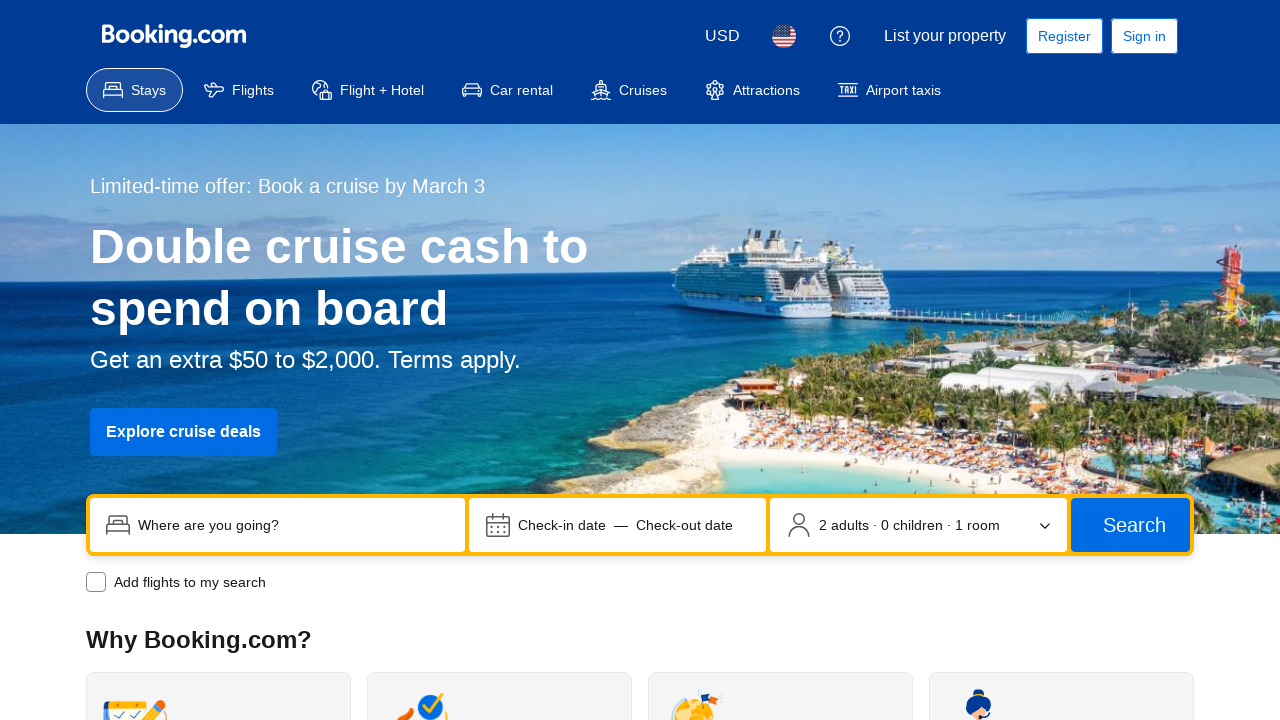

Retrieved H2 element text: Deals for the weekend
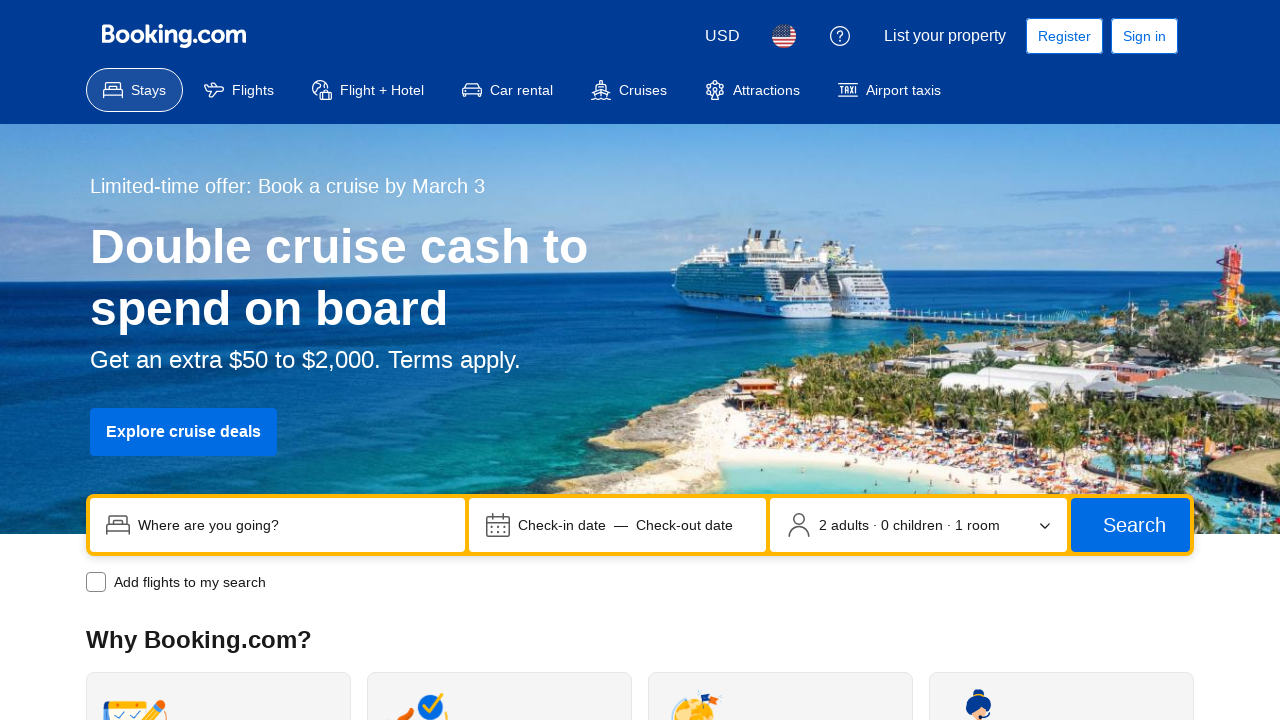

Retrieved H2 element text: Homes guests love
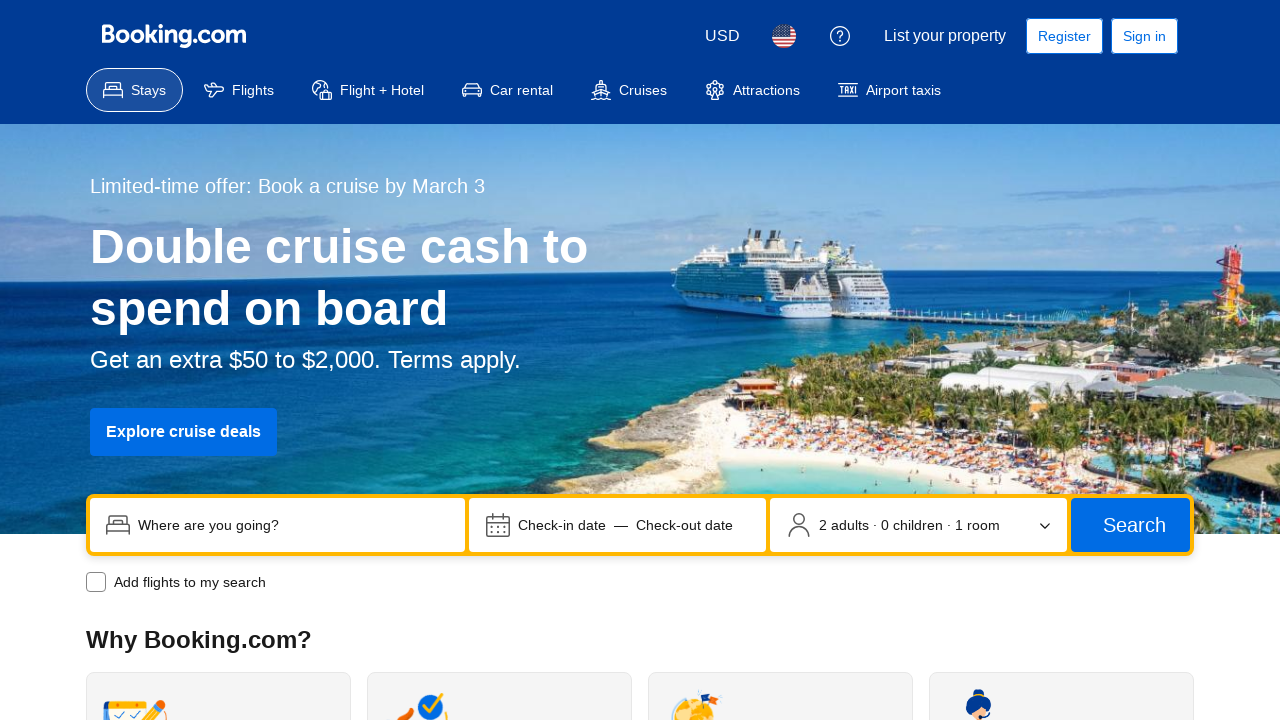

Retrieved H2 element text: Travel more, spend less
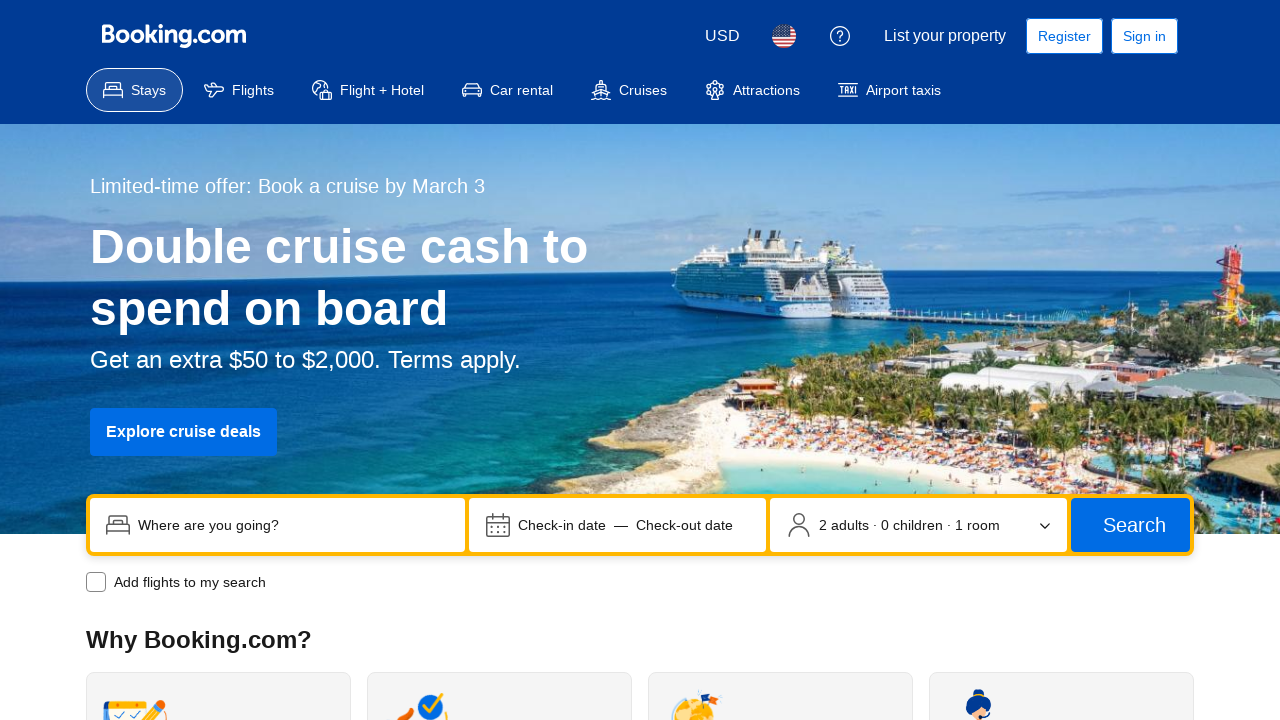

Retrieved H2 element text: Popular with travelers from the United States
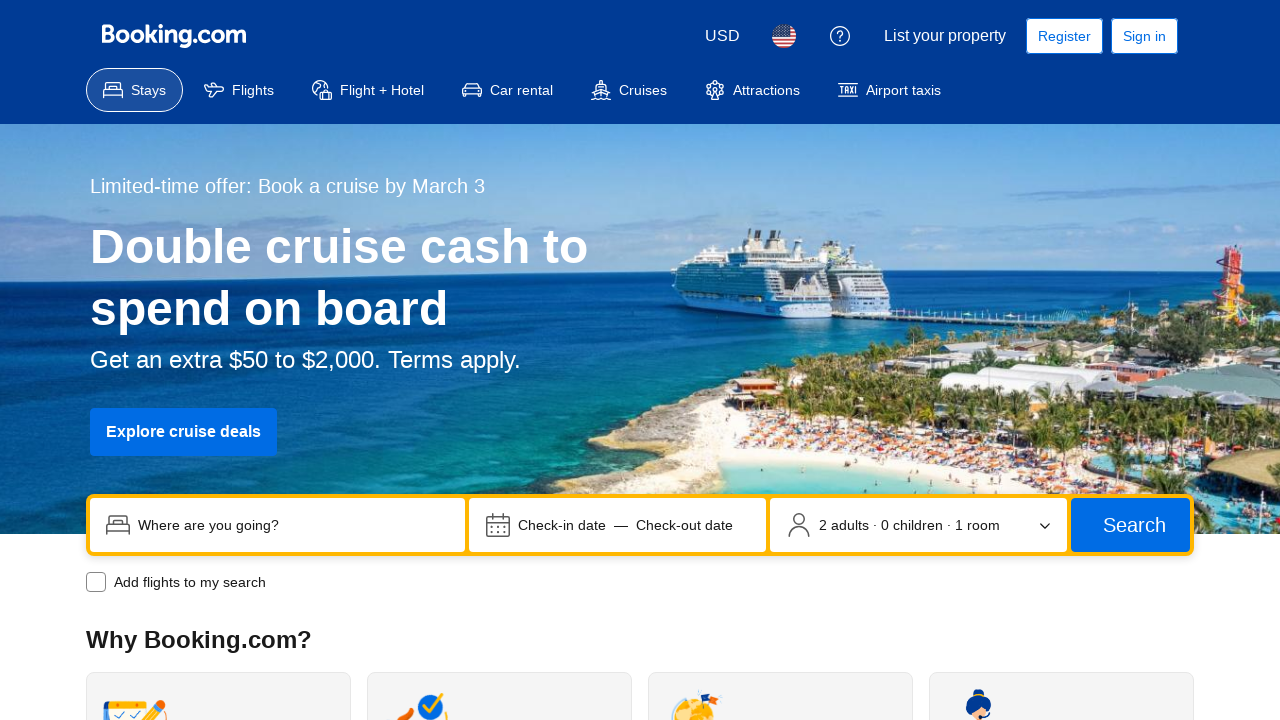

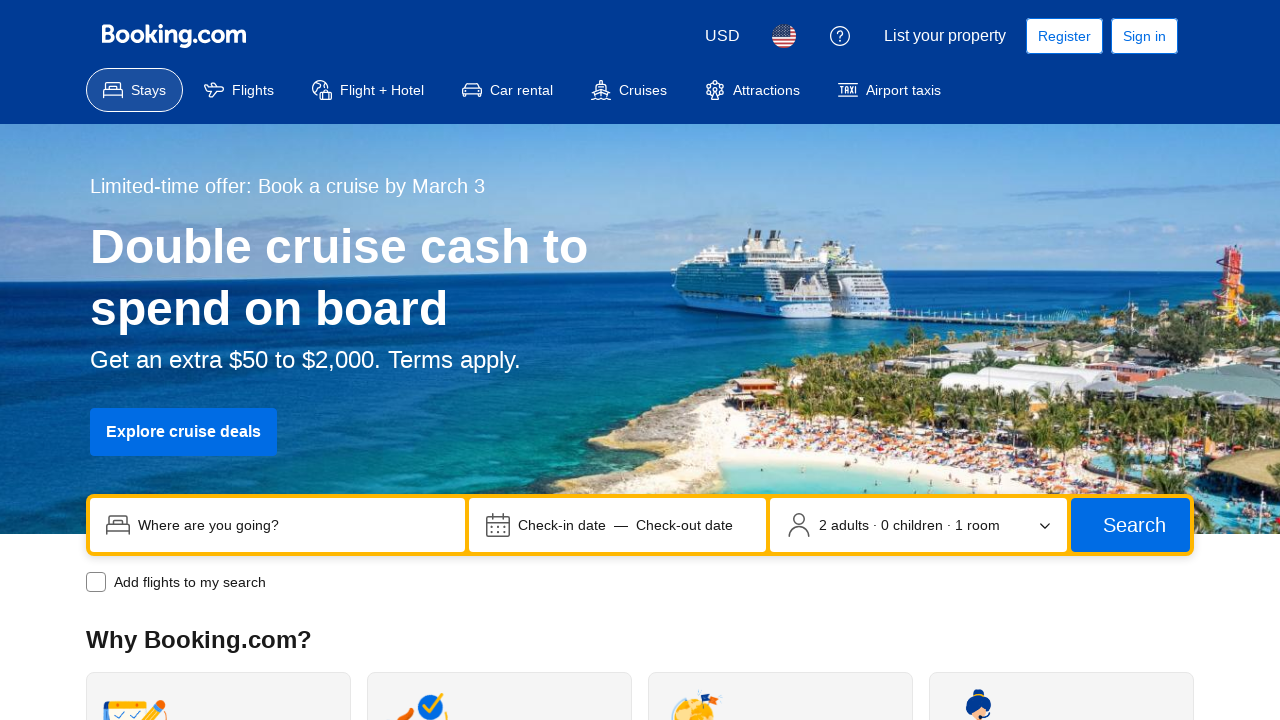